Clicks on the Results link and verifies navigation to the Davis Cup results page

Starting URL: https://www.sport-express.ru/tennis/davis-cup/

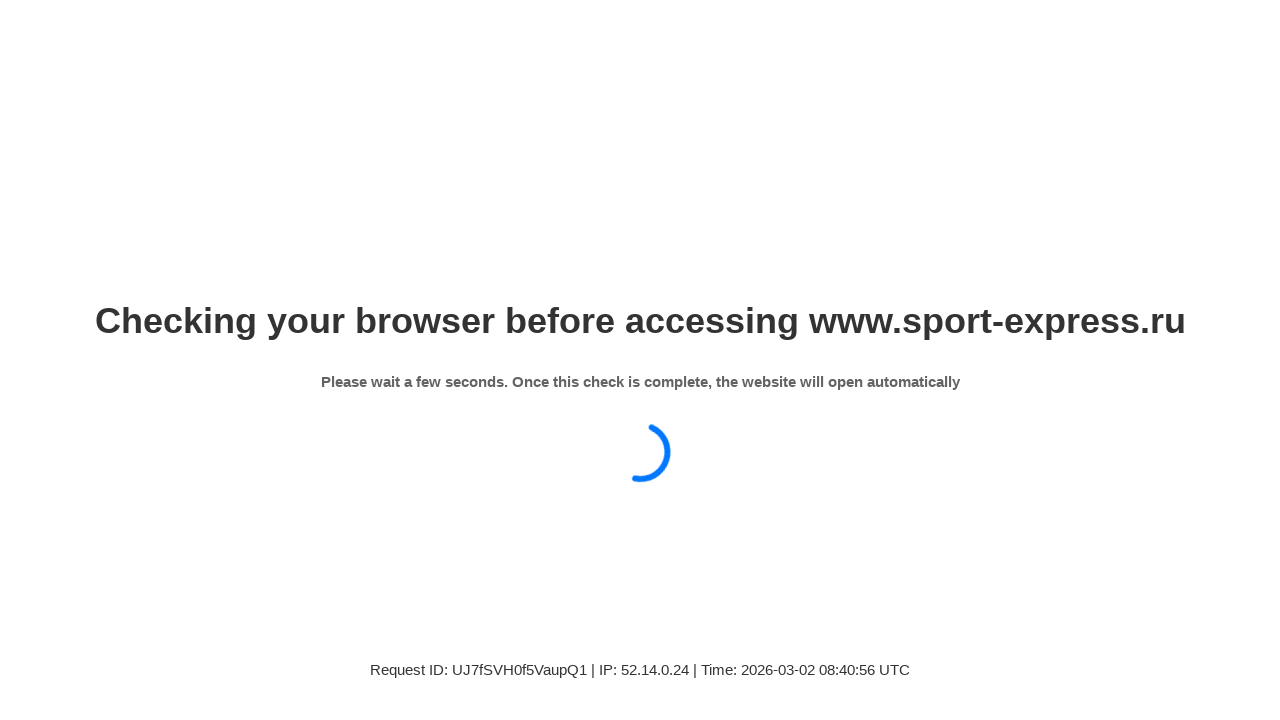

Clicked on the Results link in Davis Cup menu at (607, 48) on a.se-menu-subtop__link:has-text('Результаты')
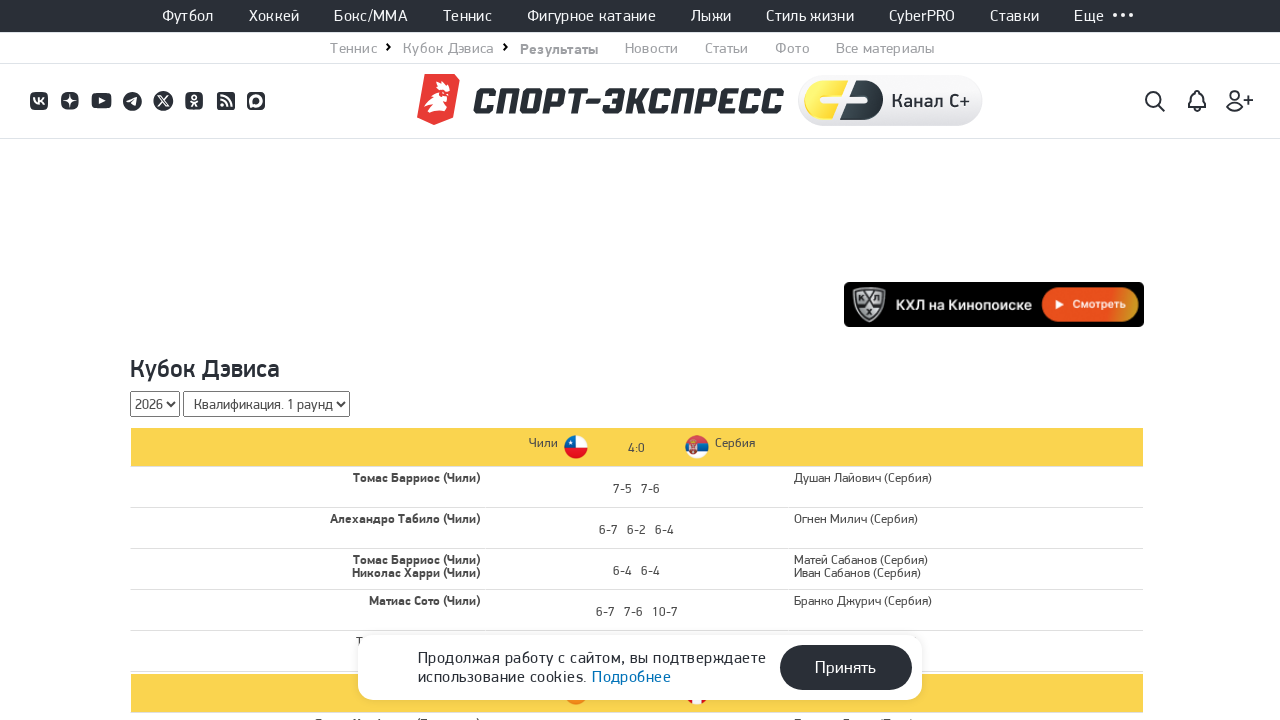

Navigated to Davis Cup results page
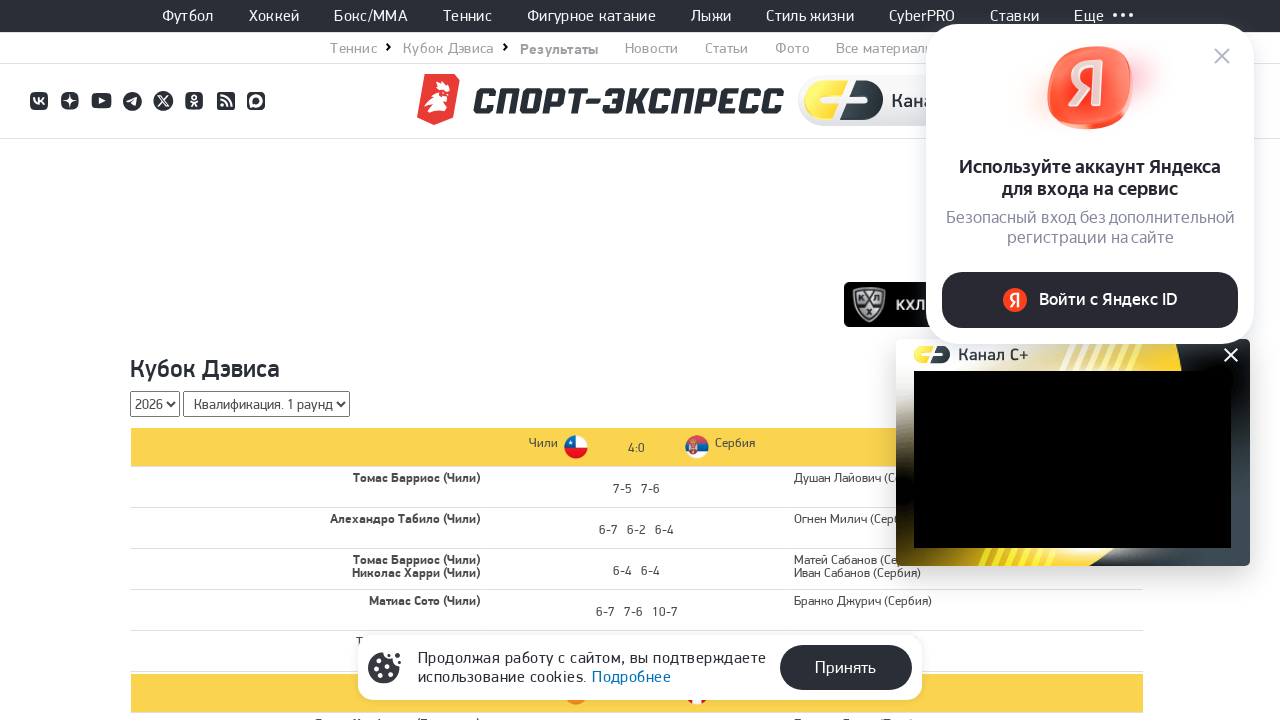

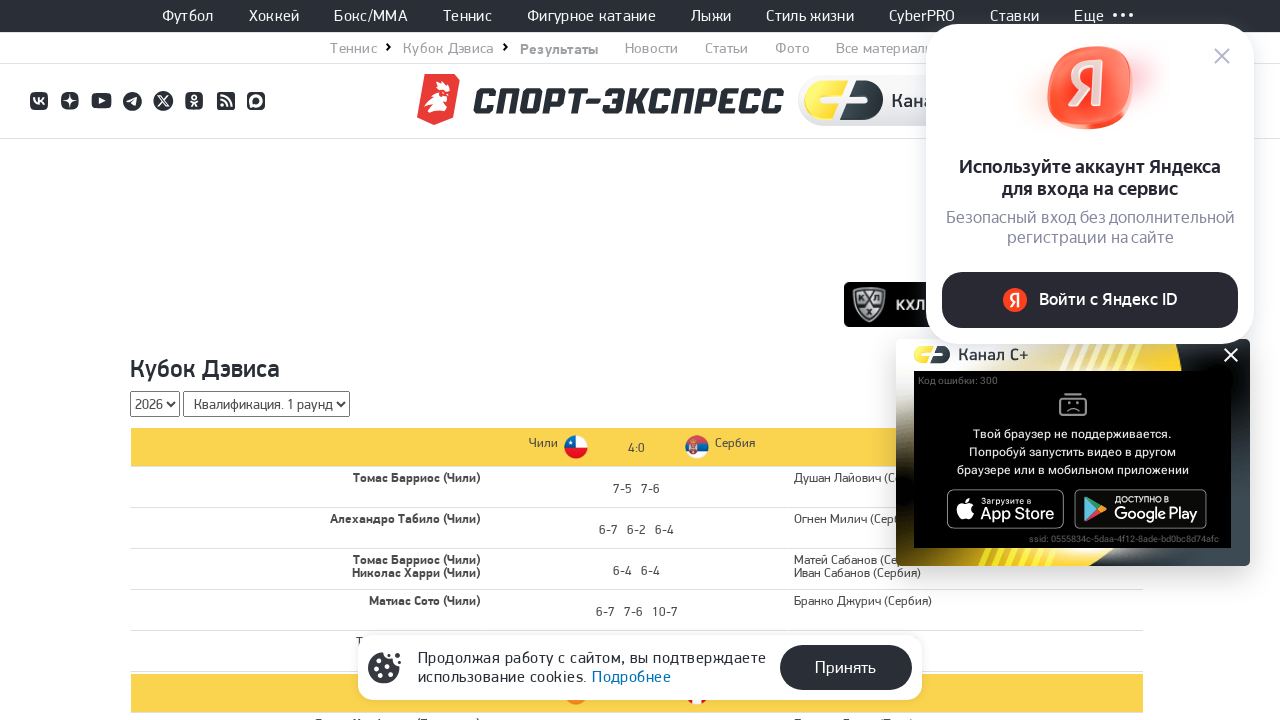